Tests clicking on the 500 server error status code link and verifying the user is redirected to the correct page

Starting URL: https://the-internet.herokuapp.com/status_codes

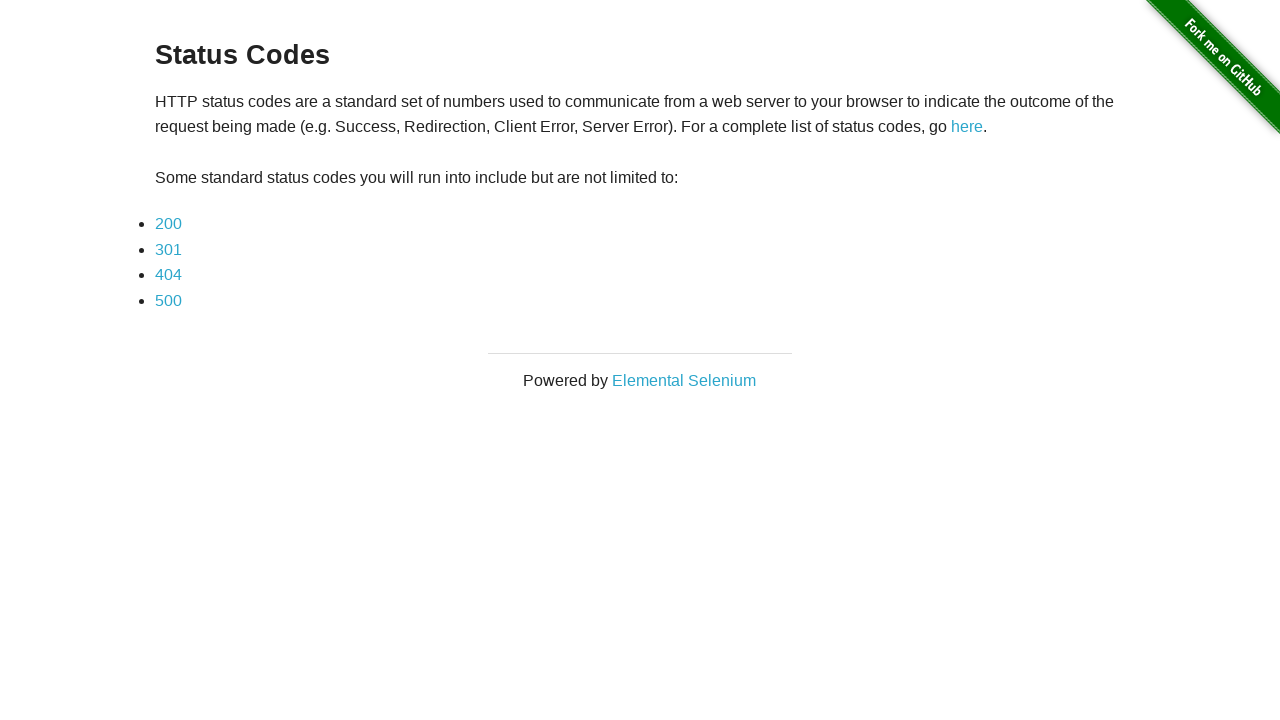

Waited for 500 status code link to load on the status codes page
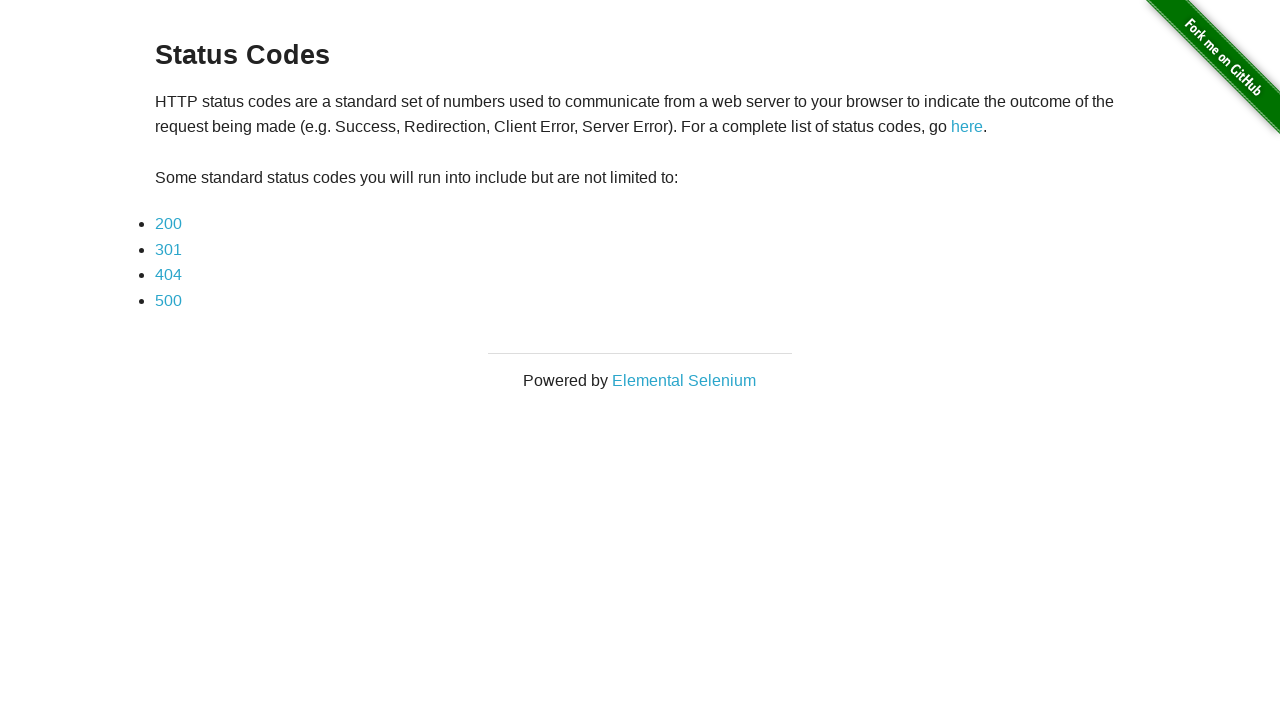

Clicked on the 500 server error status code link at (168, 300) on a:text('500')
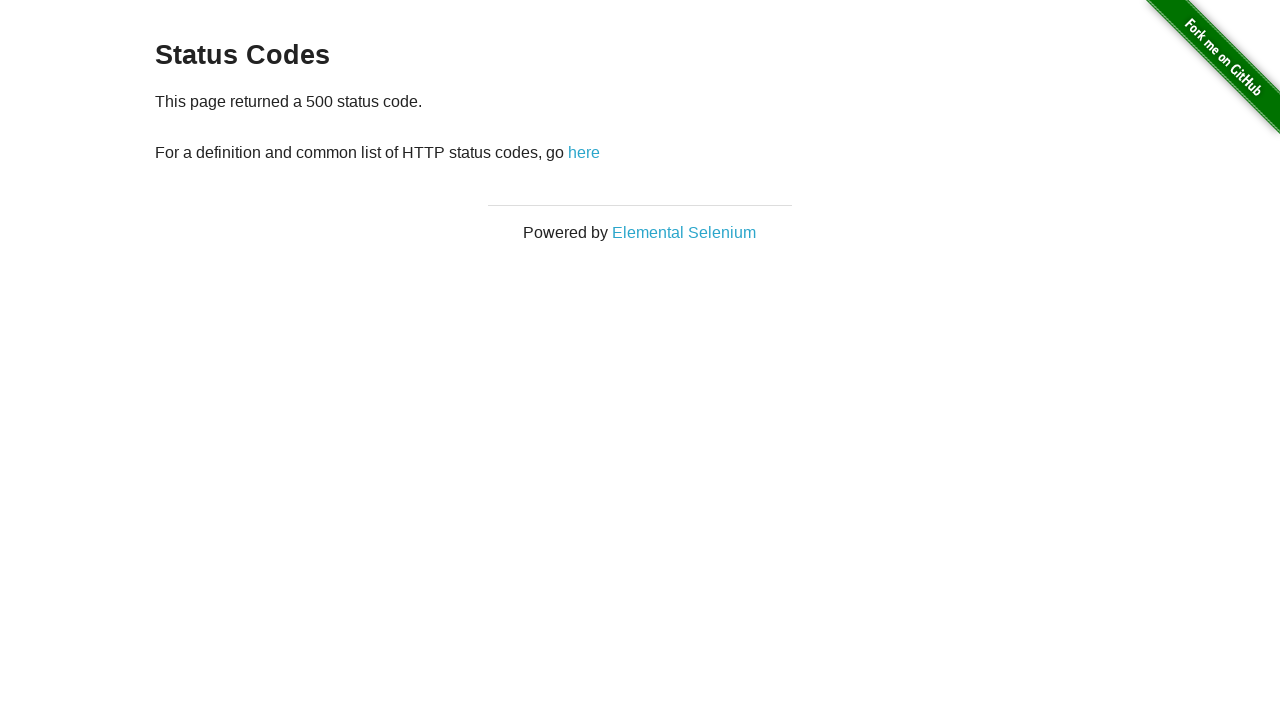

Verified user was redirected to the 500 status code page
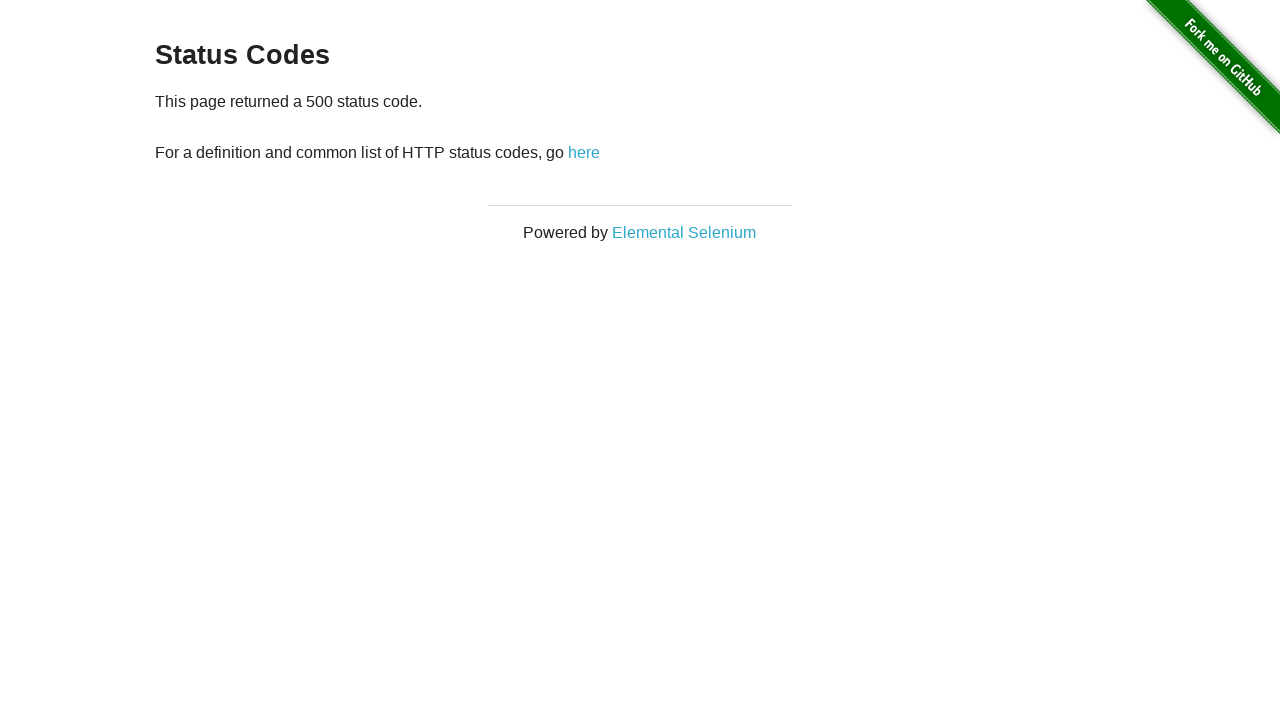

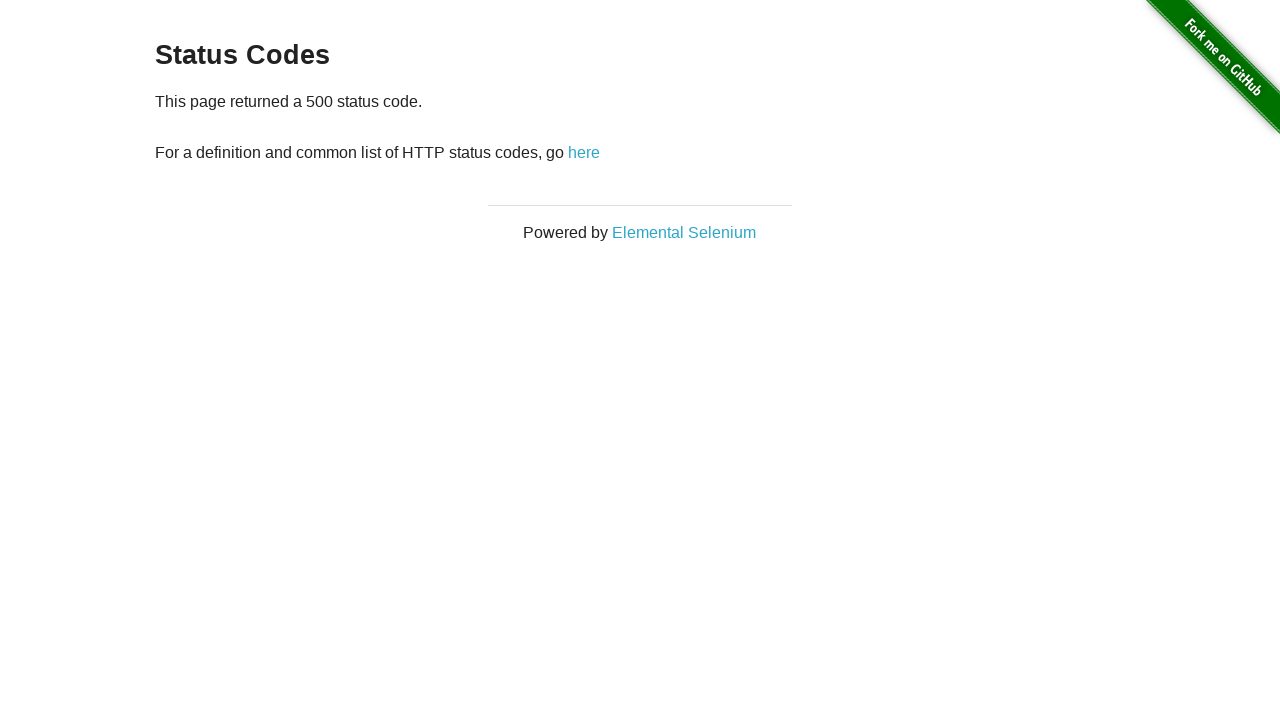